Tests Shadow DOM interaction by searching for a book title in a web component's shadow DOM

Starting URL: https://books-pwakit.appspot.com/

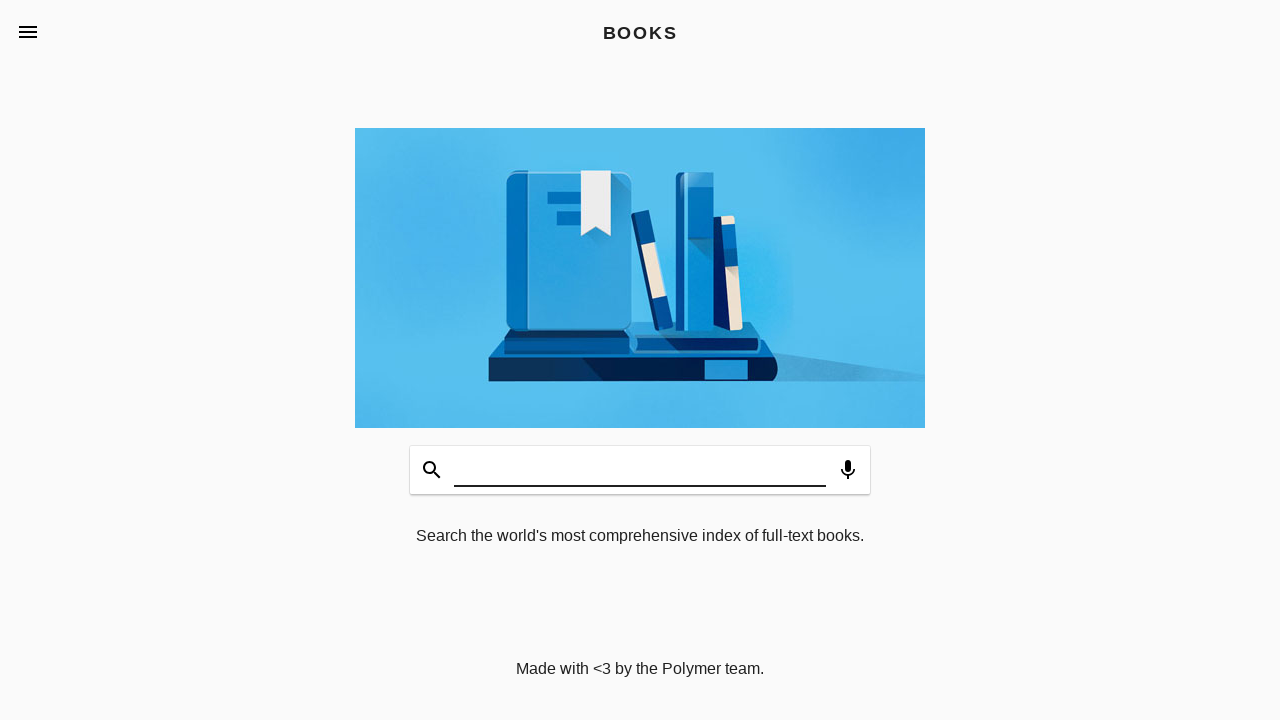

Set viewport size to 1014x748
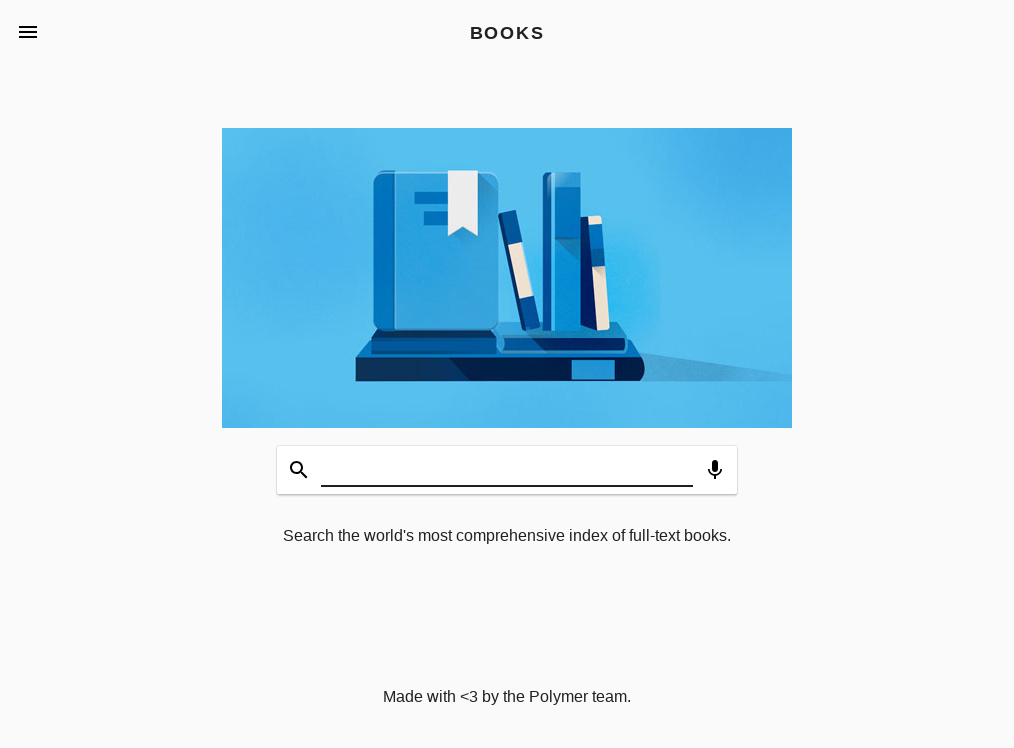

Located search input element inside book-app shadow DOM
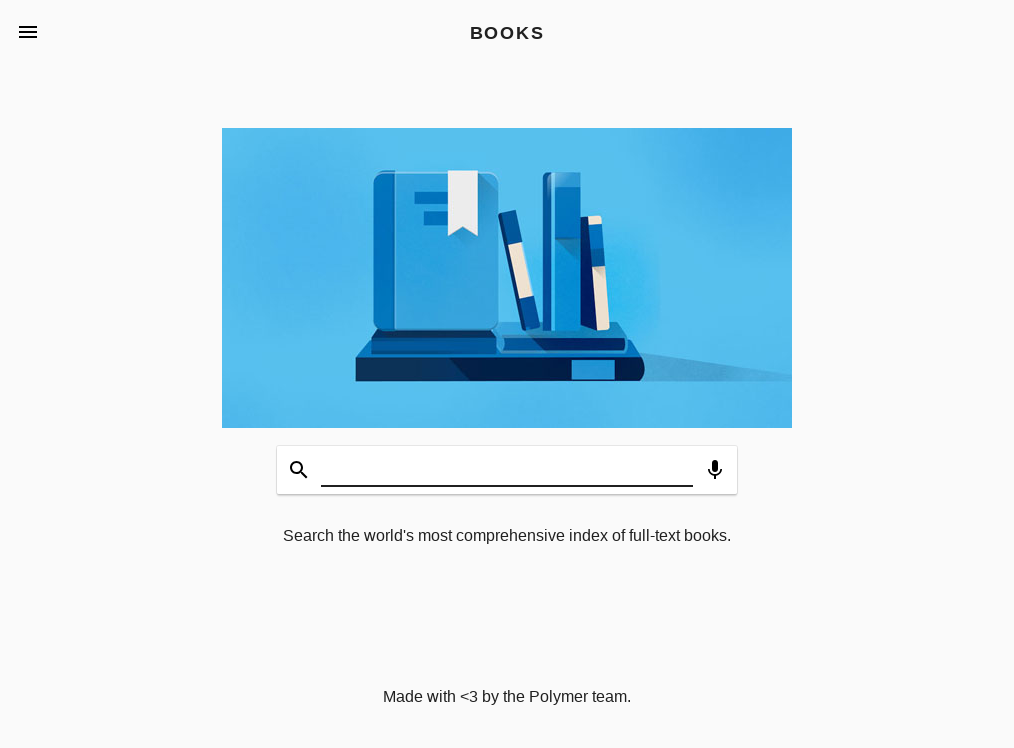

Filled search input with 'Math' in shadow DOM text box on book-app >> #input
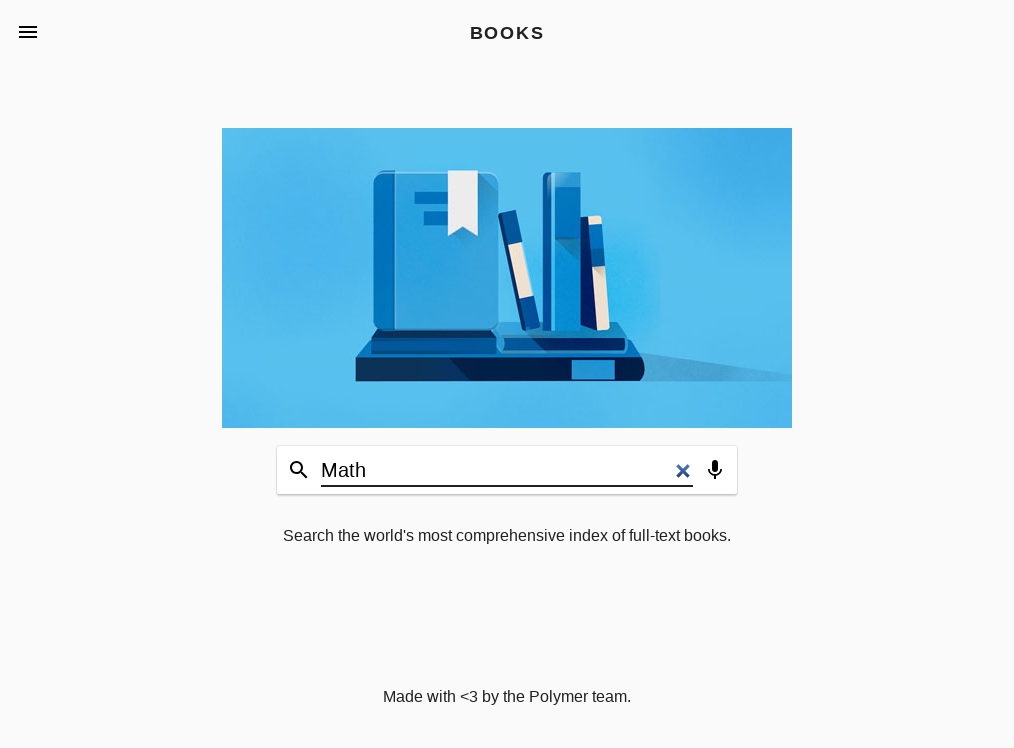

Pressed Enter to search for 'Math' on book-app >> #input
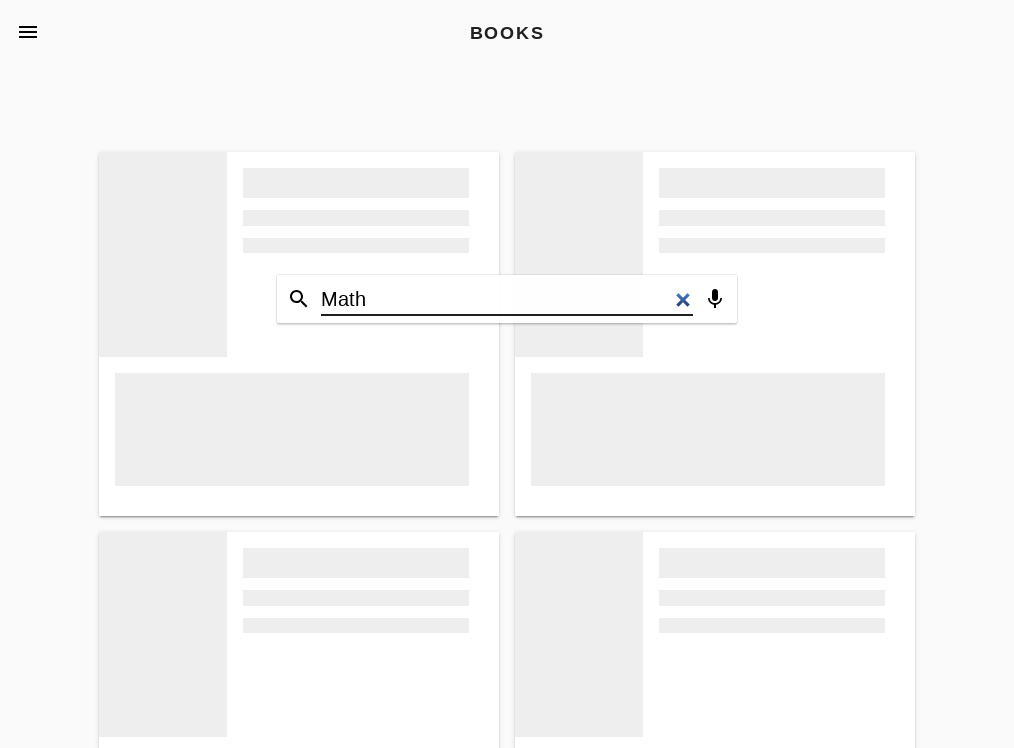

Validated that URL contains search query parameter 'explore?q=Math'
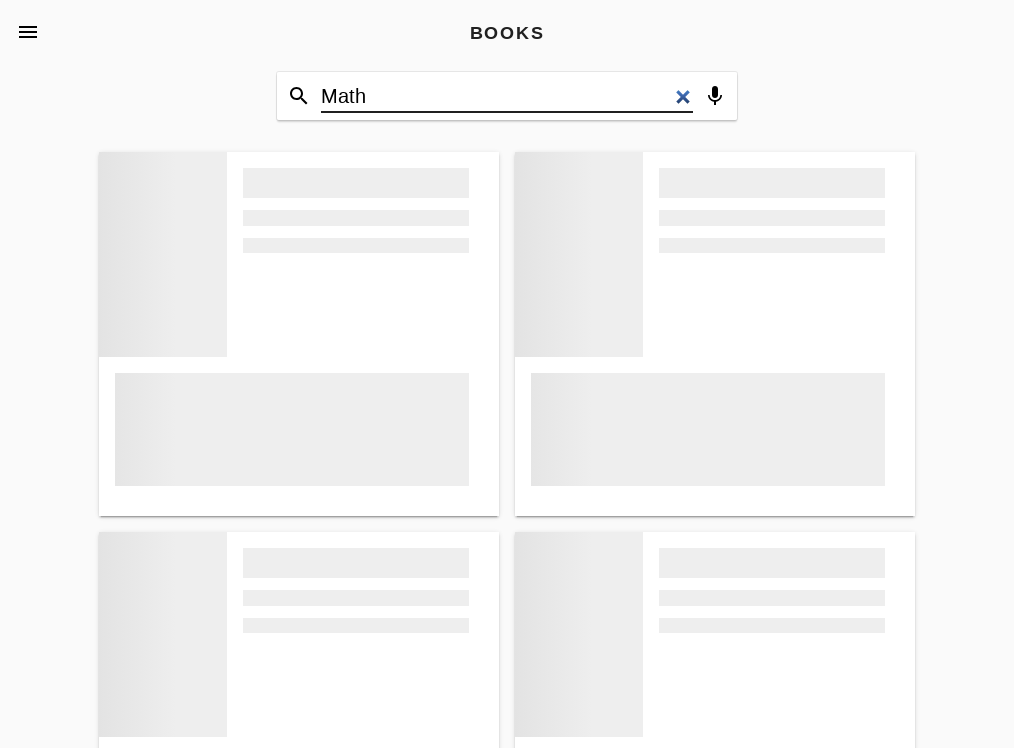

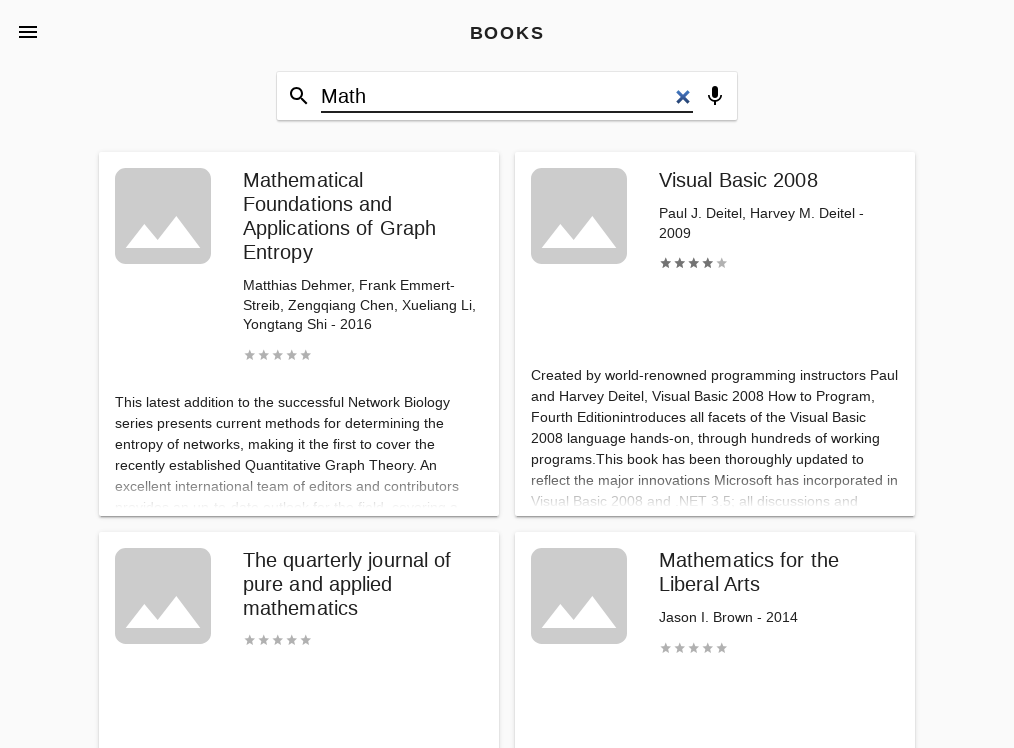